Simple test that navigates to the GitLab homepage

Starting URL: https://gitlab.com

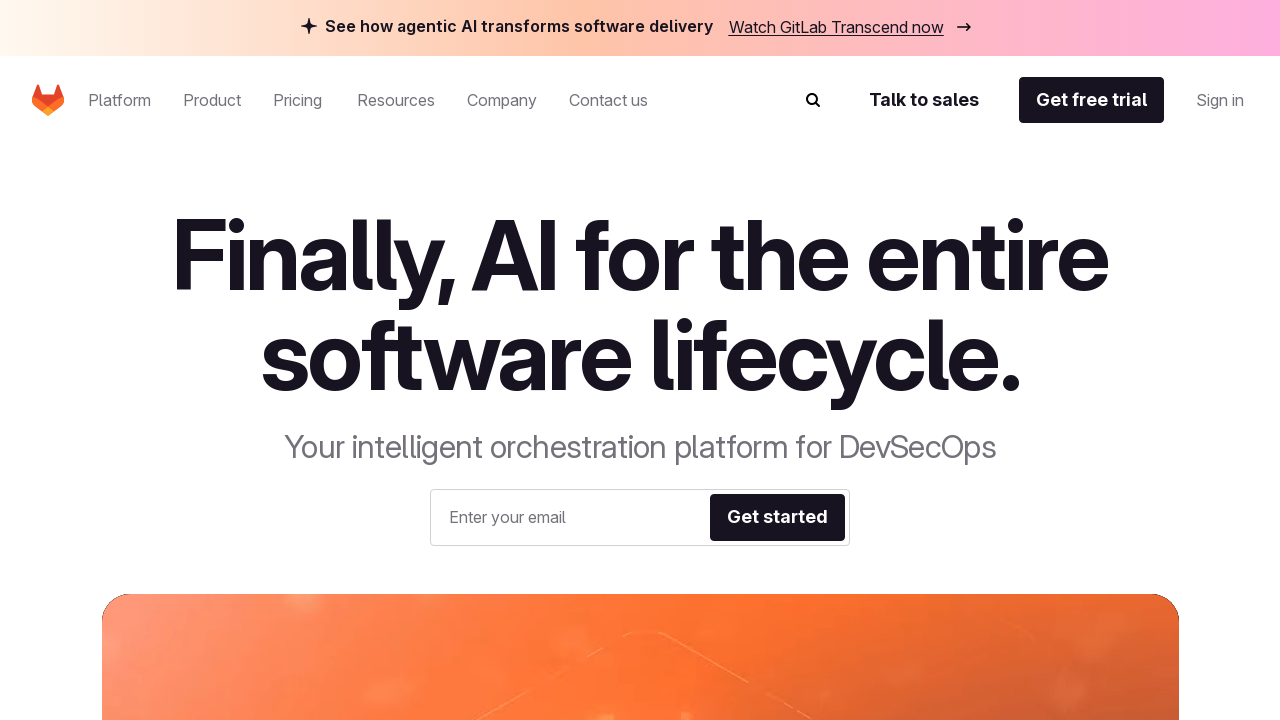

Navigated to GitLab homepage
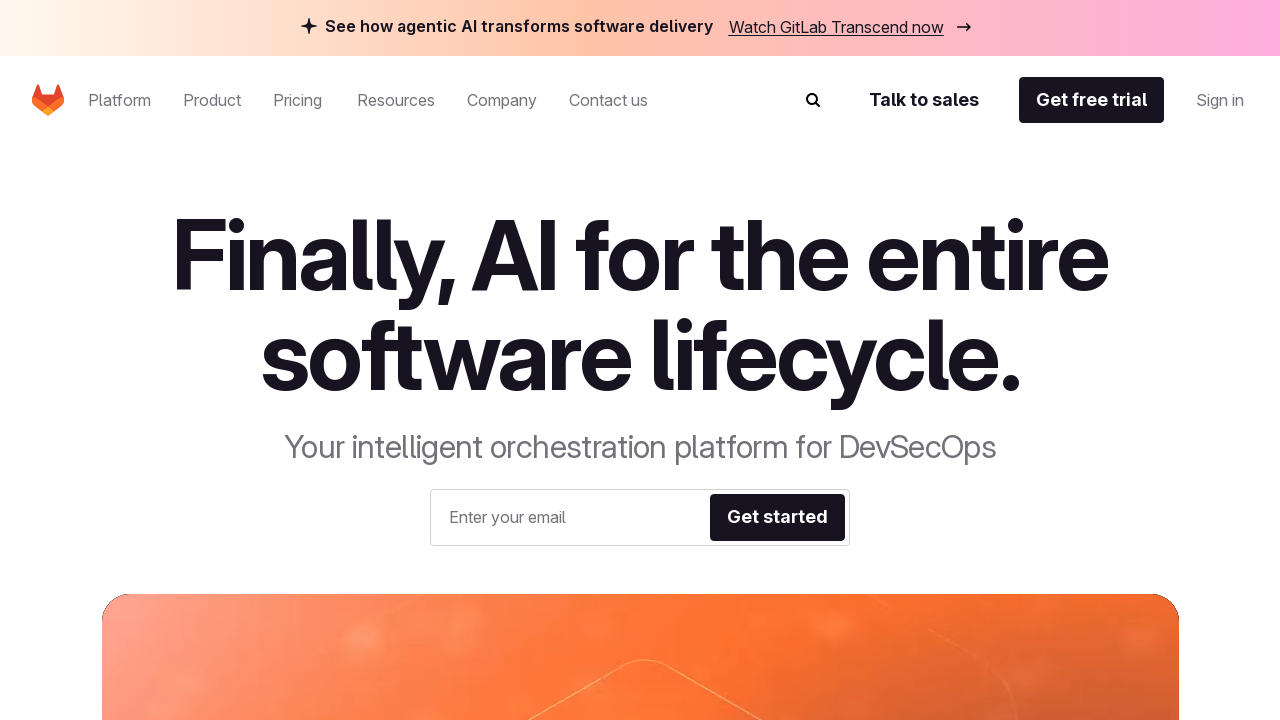

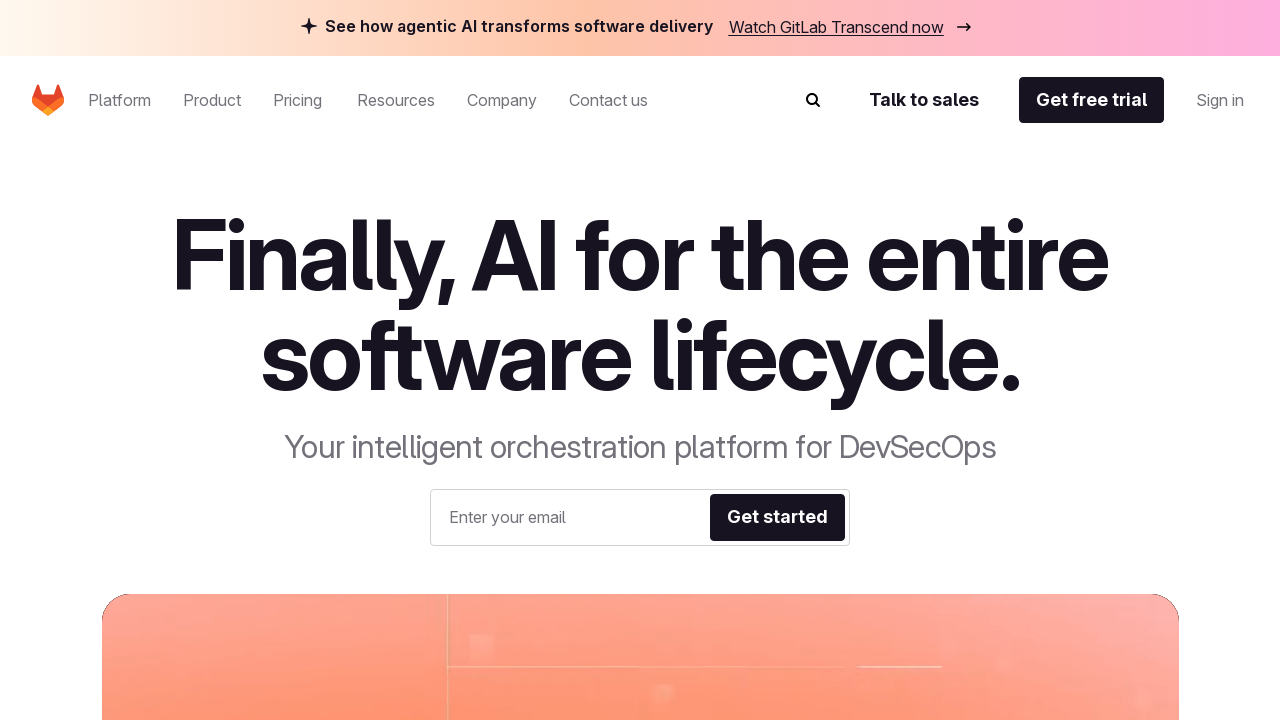